Tests single-select dropdown functionality by interacting with a dropdown element, selecting options by index, value, and visible text

Starting URL: https://omayo.blogspot.com

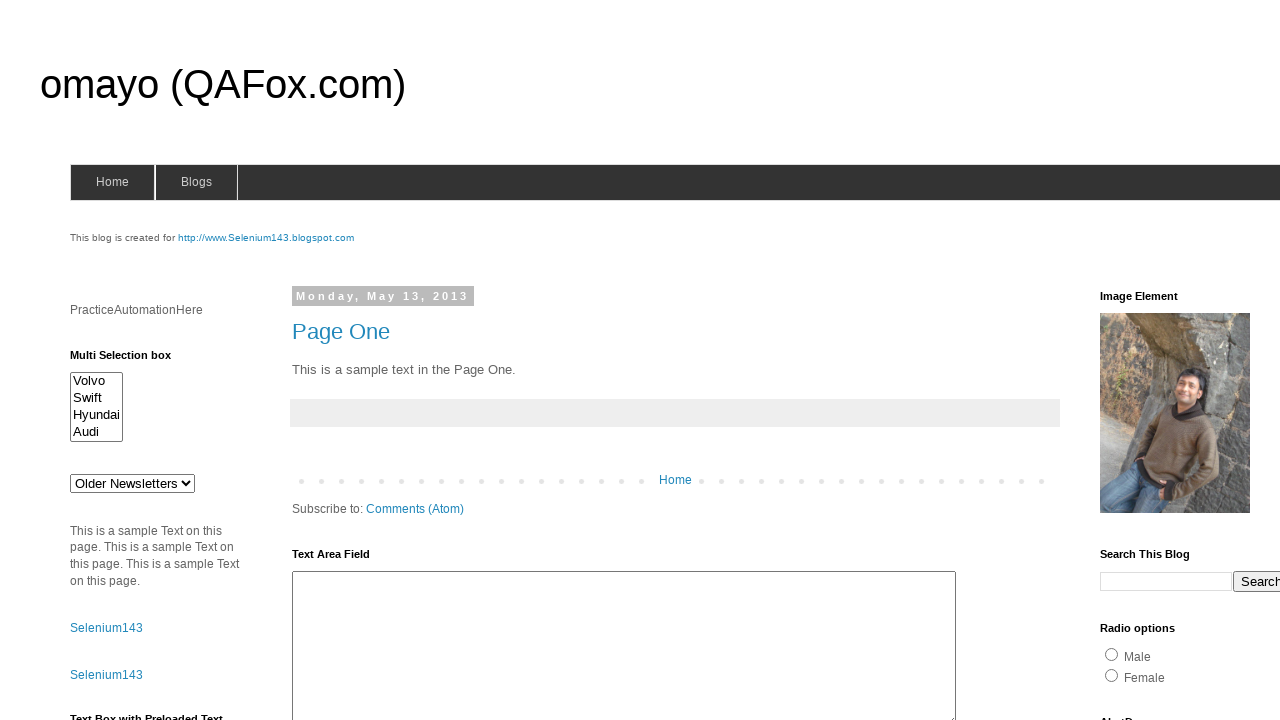

Waited for dropdown element with id 'drop1' to be visible
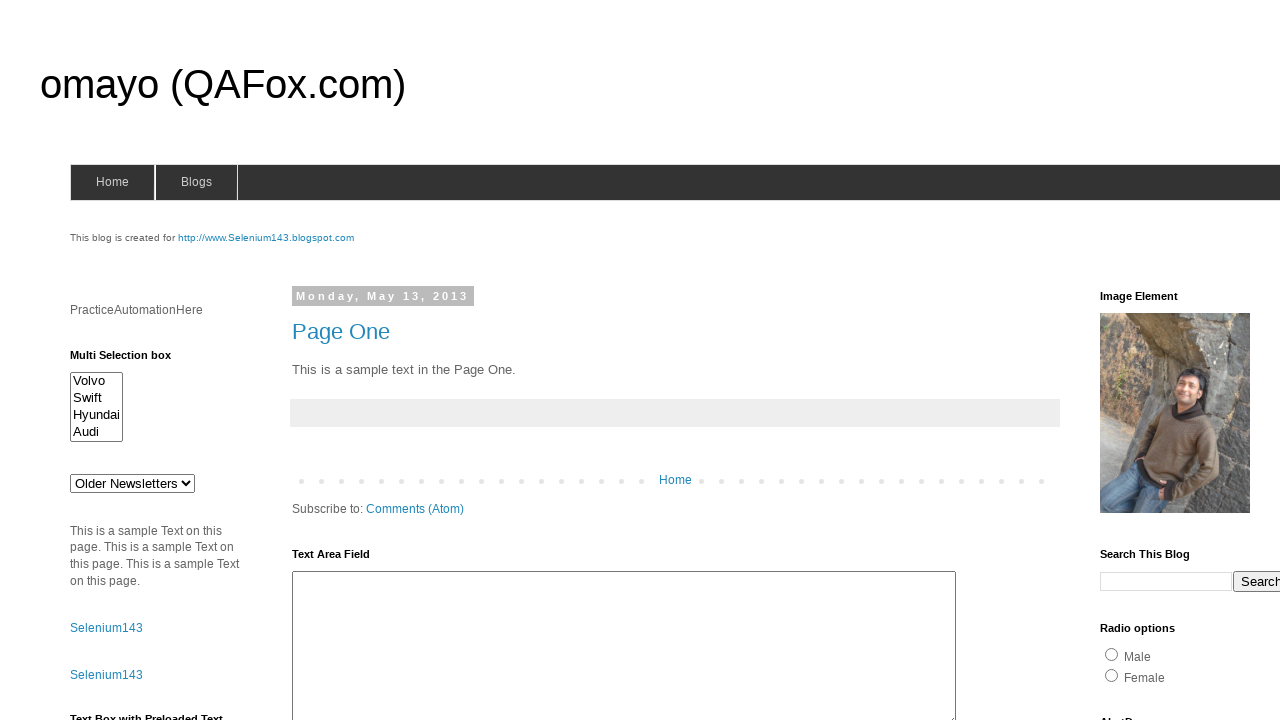

Selected option at index 2 (third option) from dropdown on select#drop1
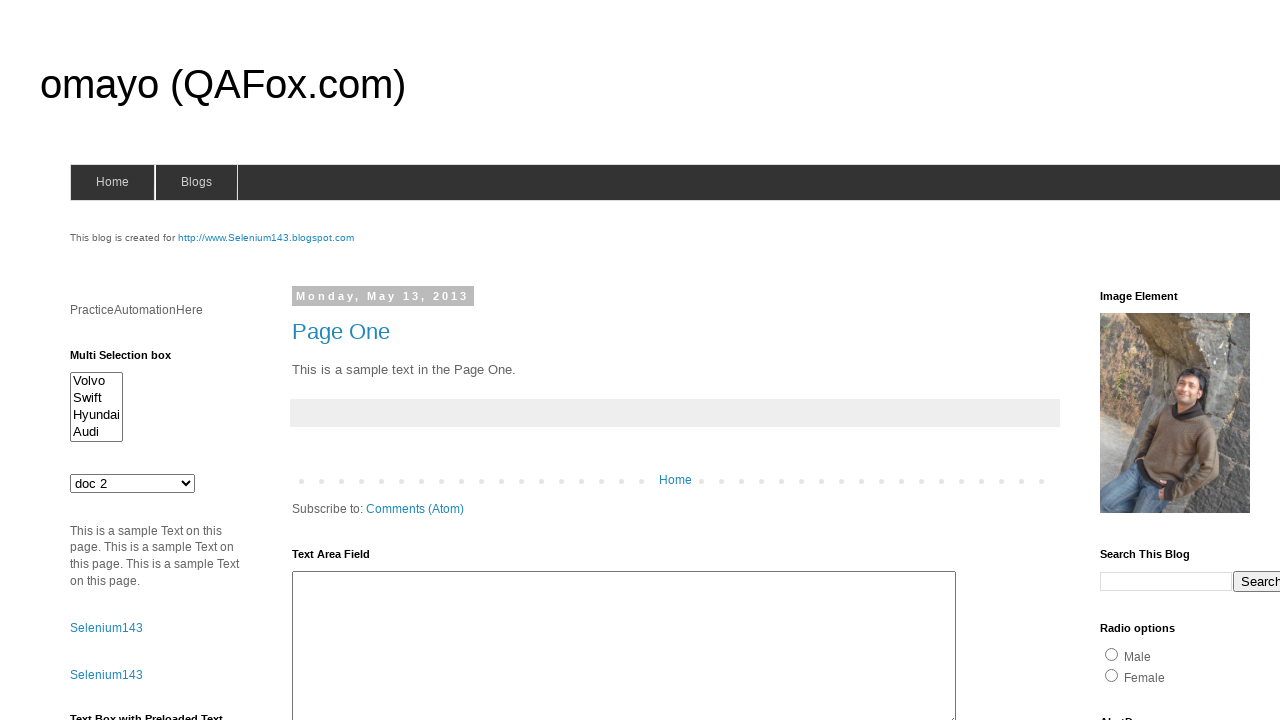

Selected option with value 'jkl' from dropdown on select#drop1
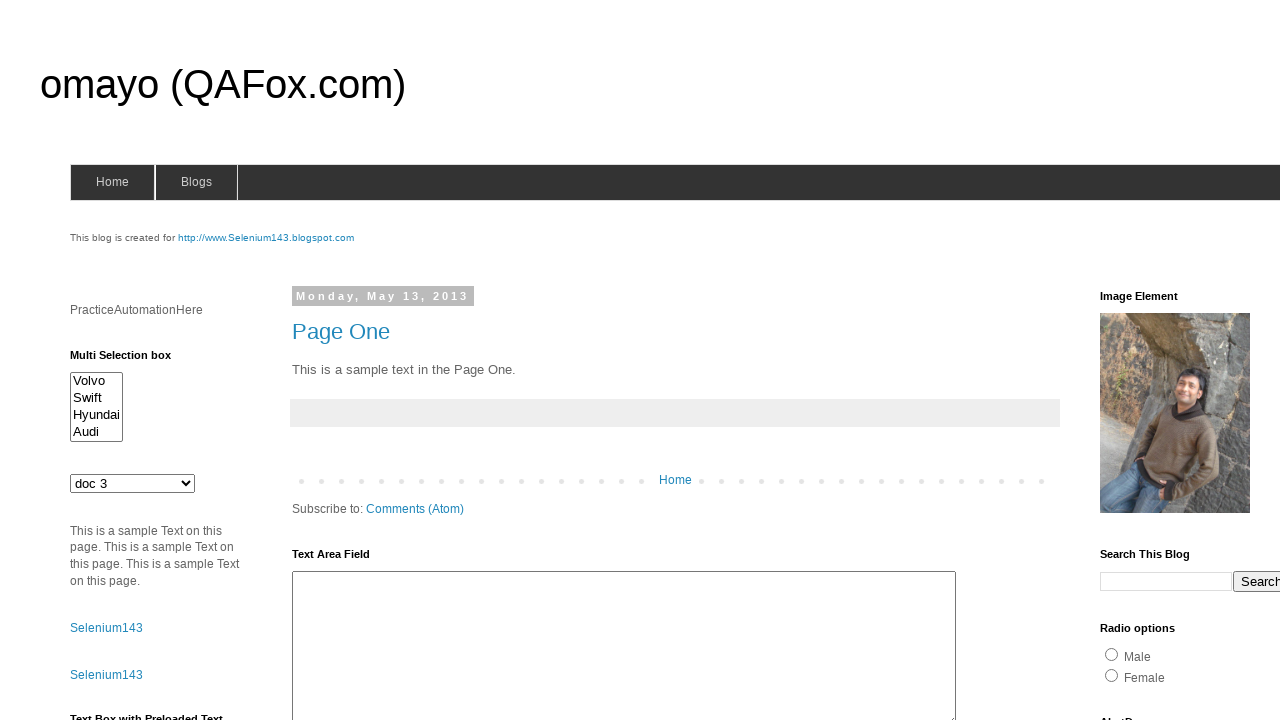

Selected option with visible text 'doc 1' from dropdown on select#drop1
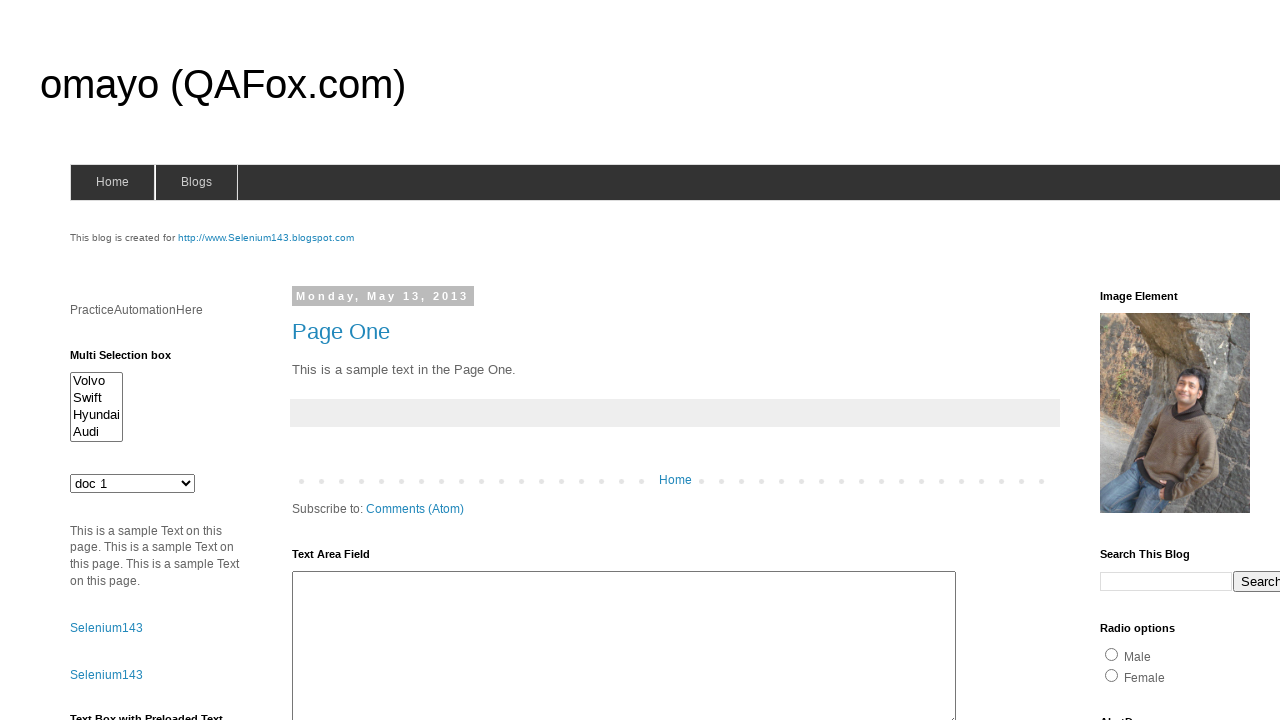

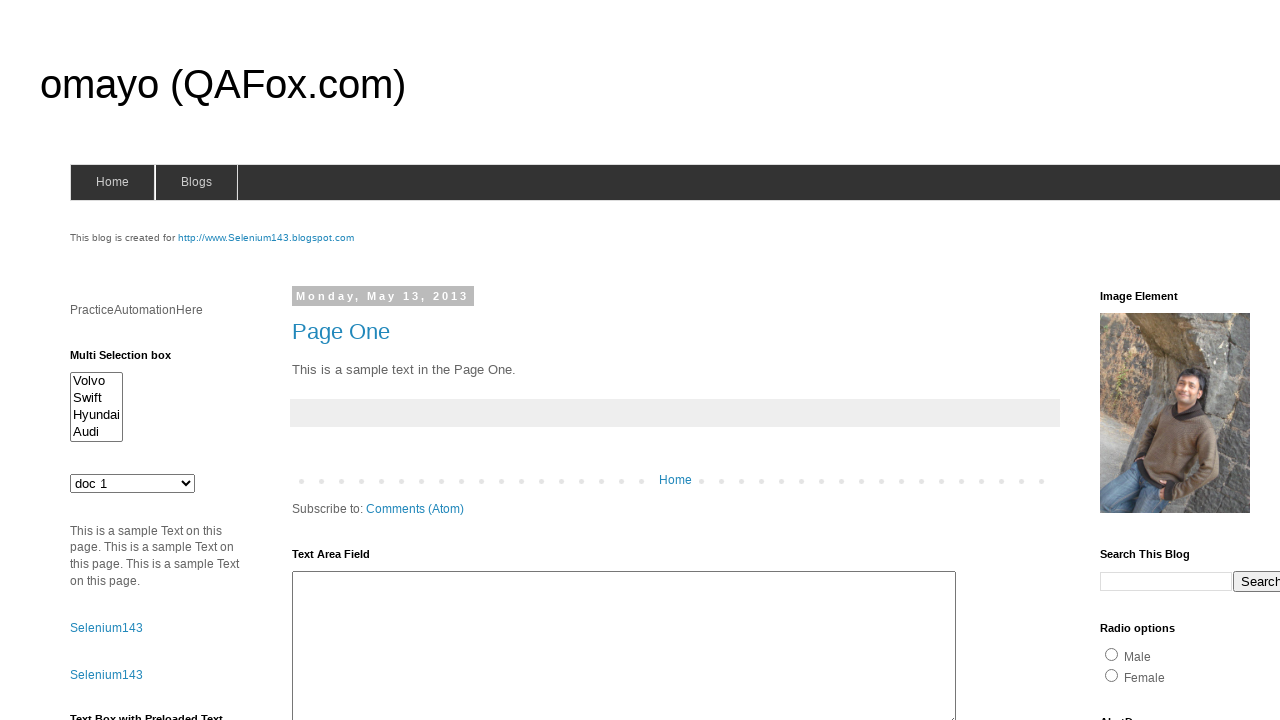